Tests explicit wait functionality by clicking a button and waiting for a WebDriver text element to appear on the page

Starting URL: http://seleniumpractise.blogspot.com/2016/08/how-to-use-explicit-wait-in-selenium.html

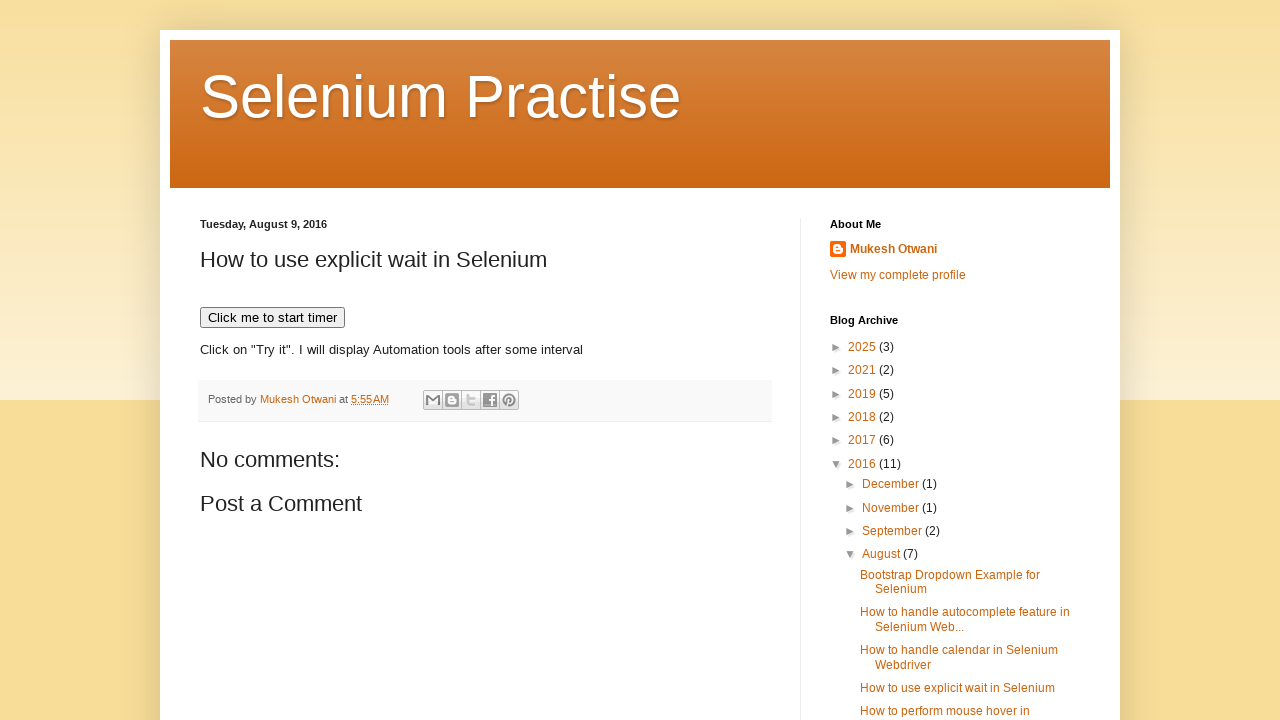

Navigated to explicit wait test page
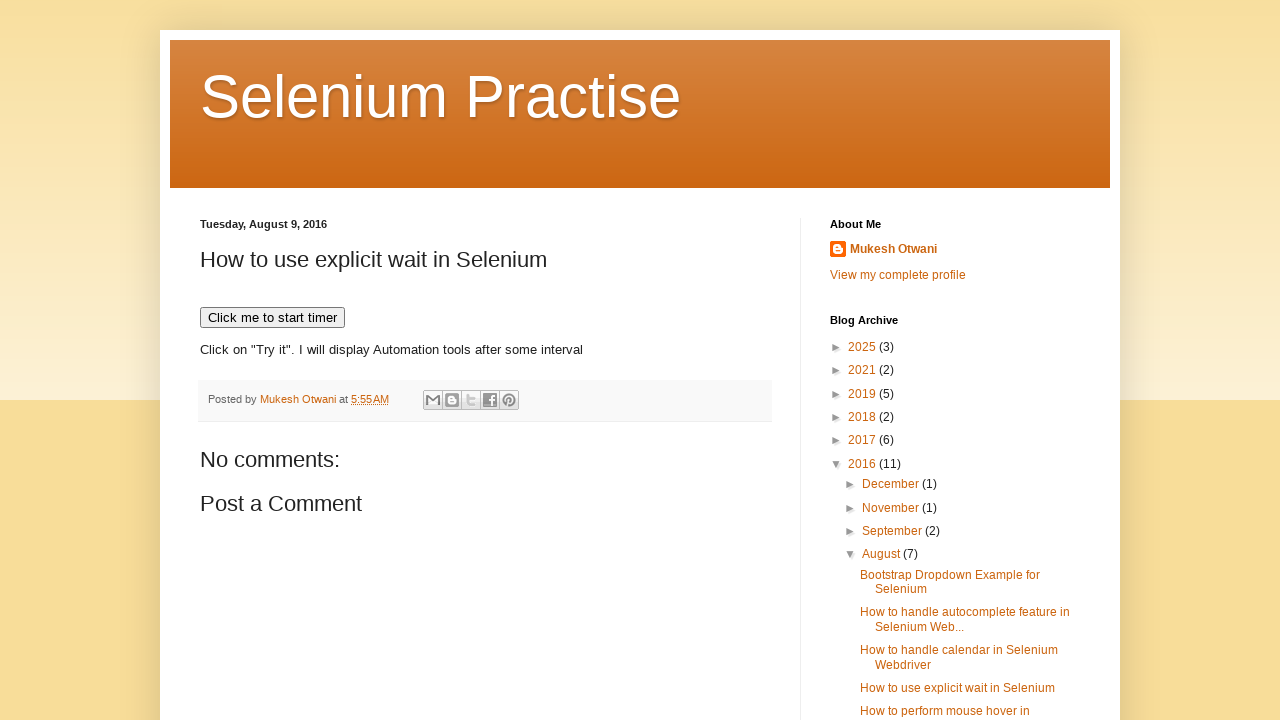

Clicked button to trigger WebDriver text appearance at (272, 318) on div[id='post-body-7708391096228750161'] > button
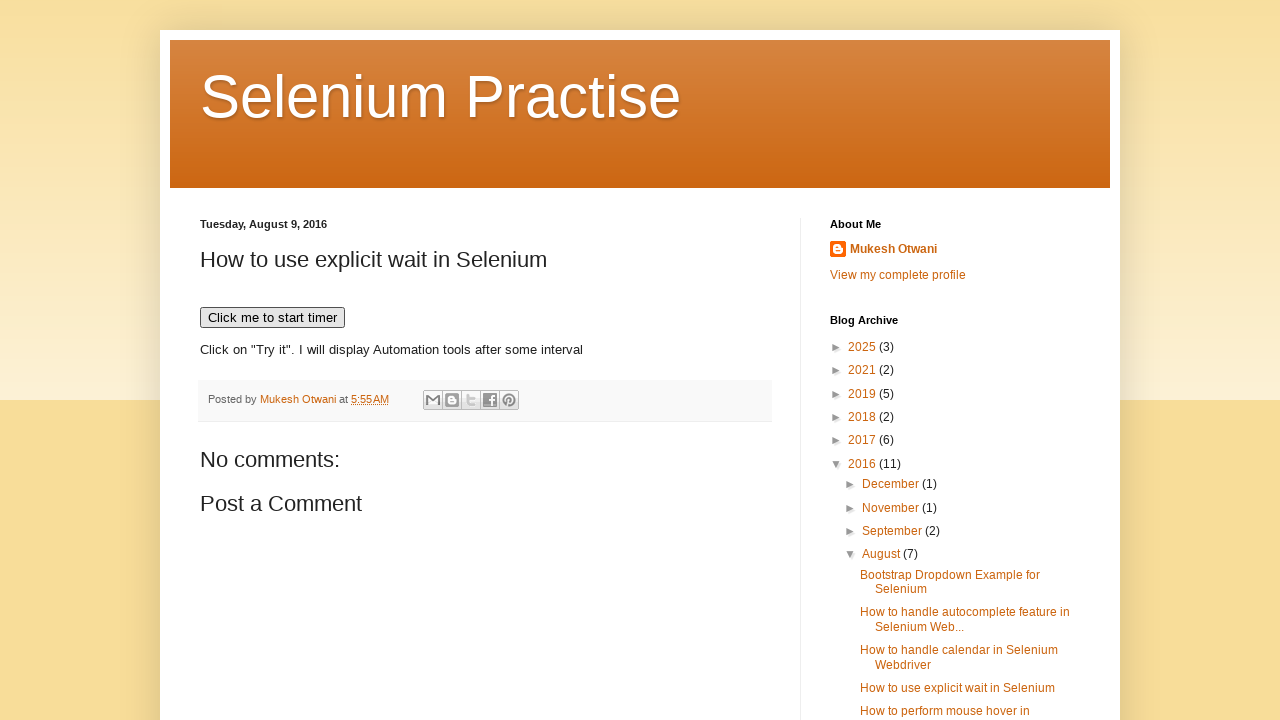

WebDriver text element appeared on page
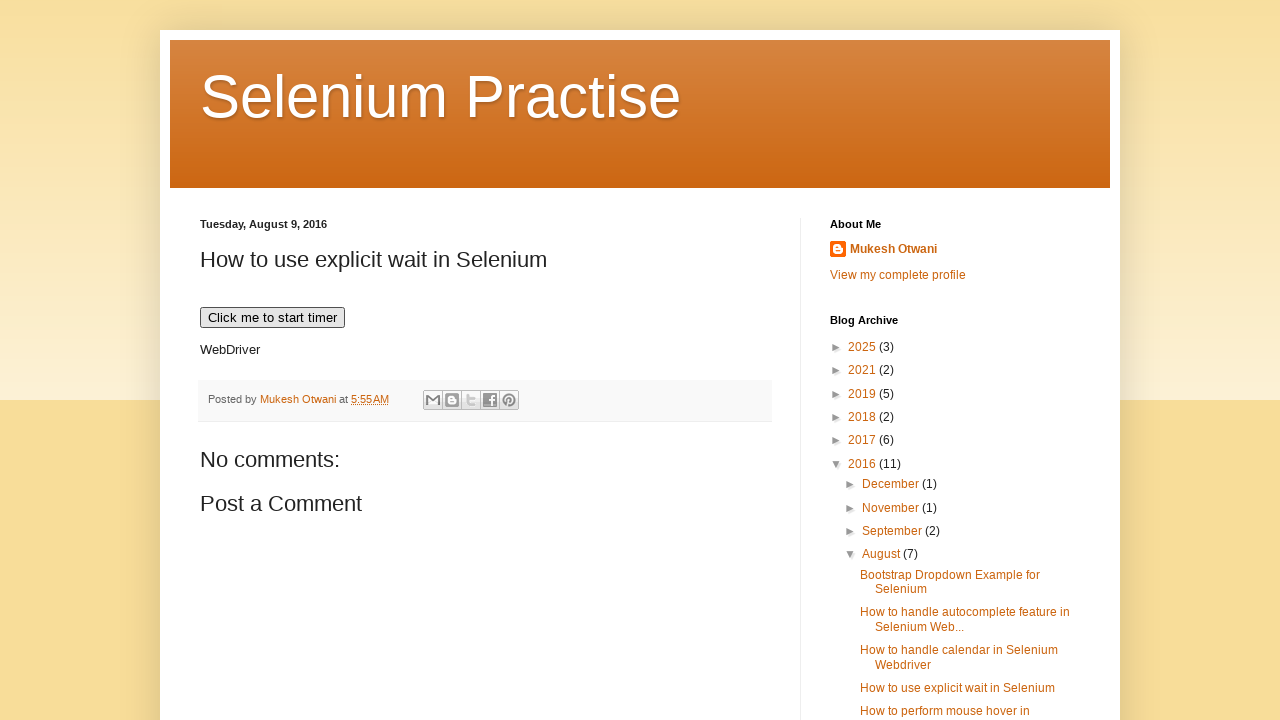

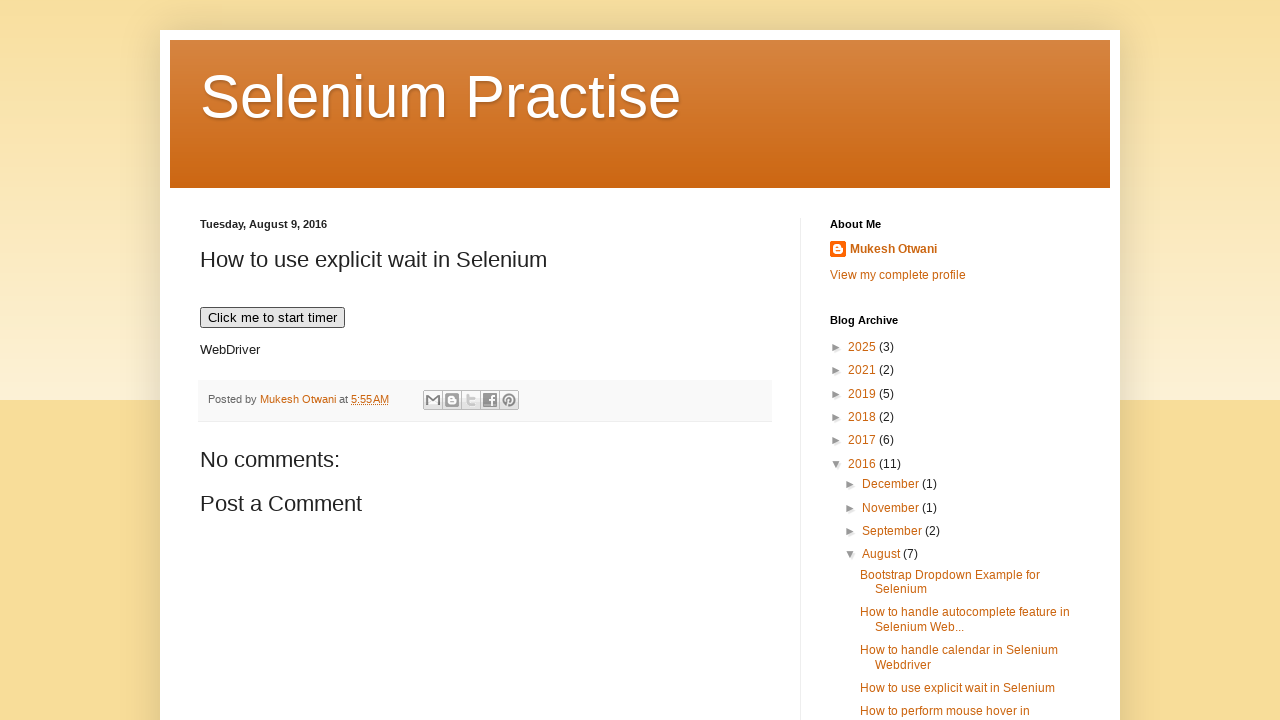